Tests adding multiple todo items and verifying they appear in the list correctly

Starting URL: https://demo.playwright.dev/todomvc

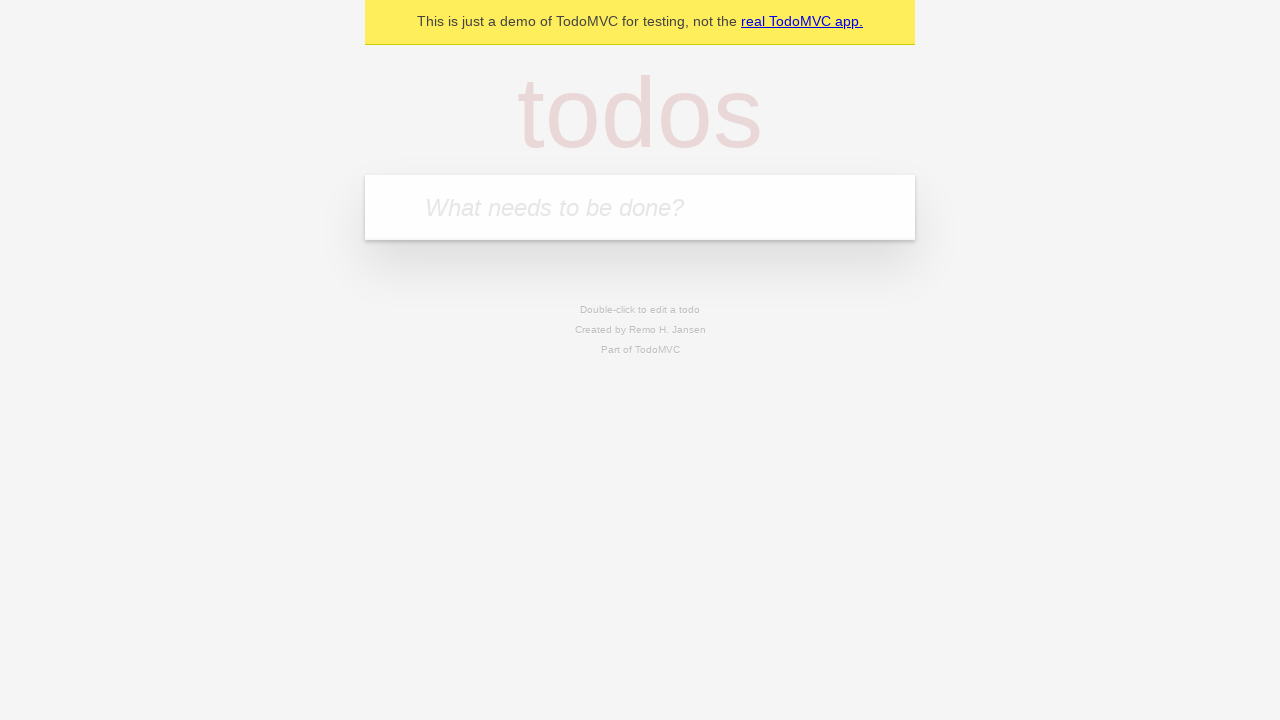

Filled todo input with 'buy some cheese' on internal:attr=[placeholder="What needs to be done?"i]
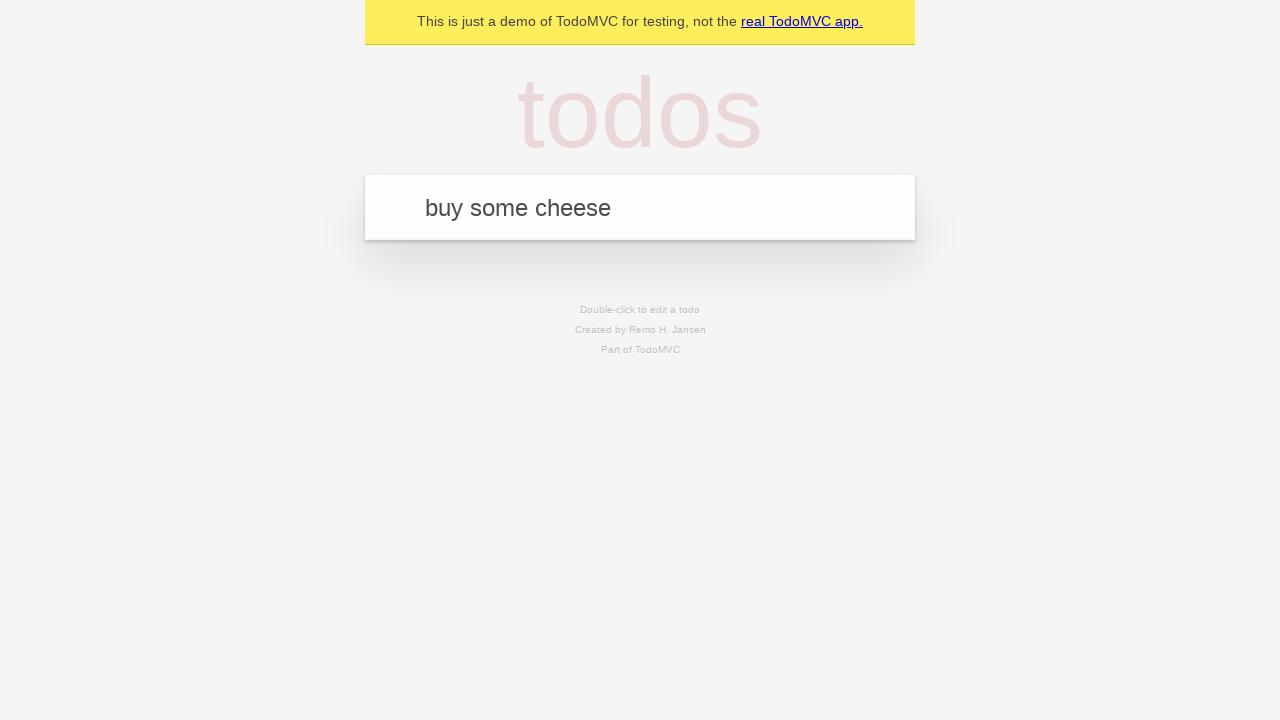

Pressed Enter to create first todo on internal:attr=[placeholder="What needs to be done?"i]
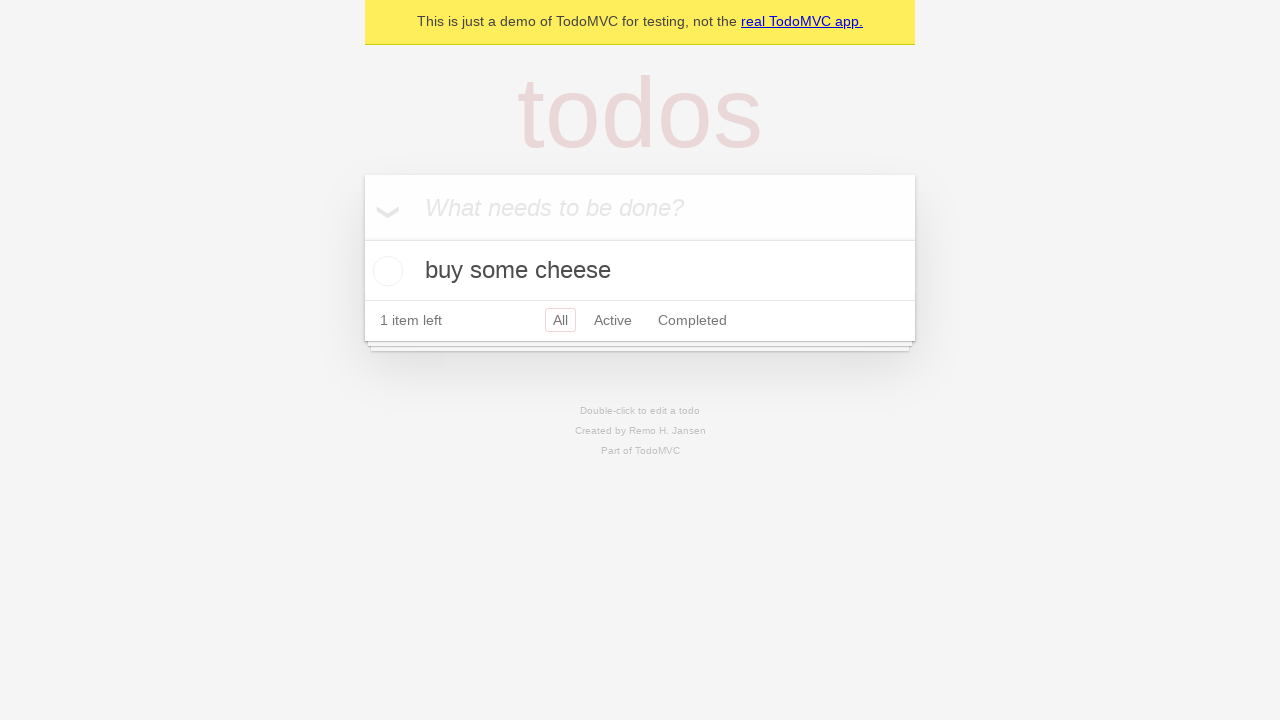

First todo item appeared in the list
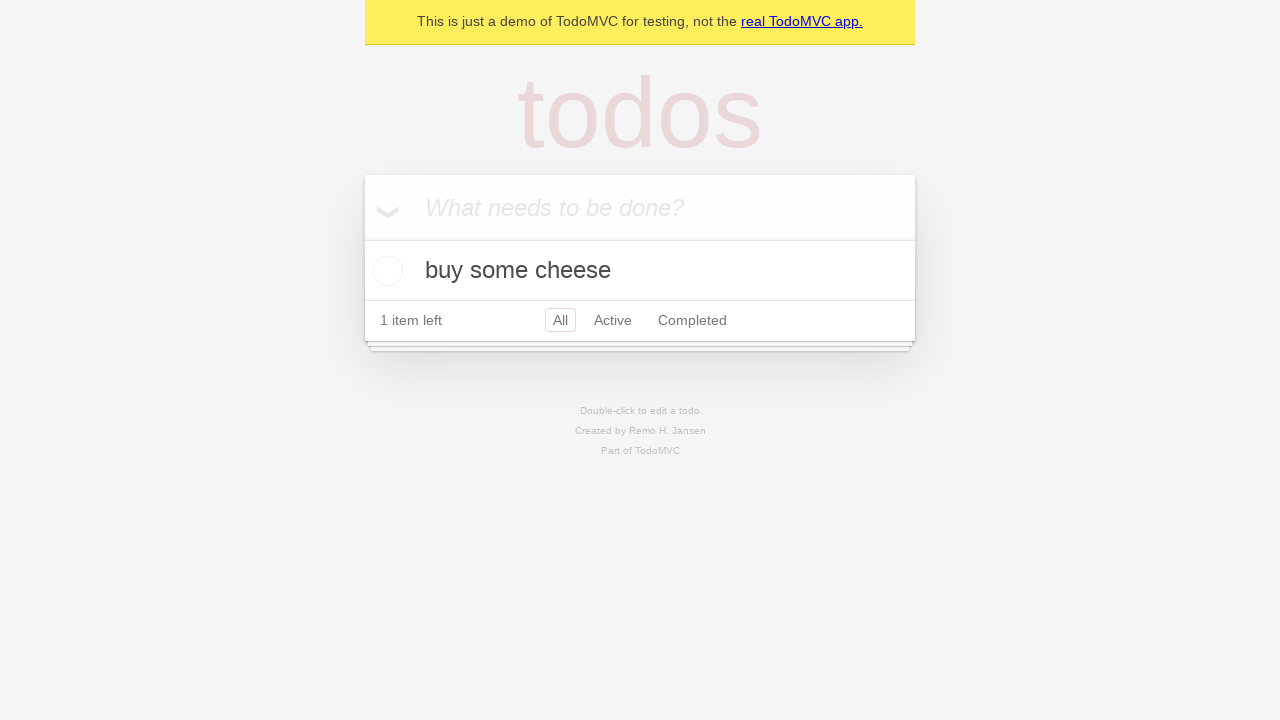

Filled todo input with 'feed the cat' on internal:attr=[placeholder="What needs to be done?"i]
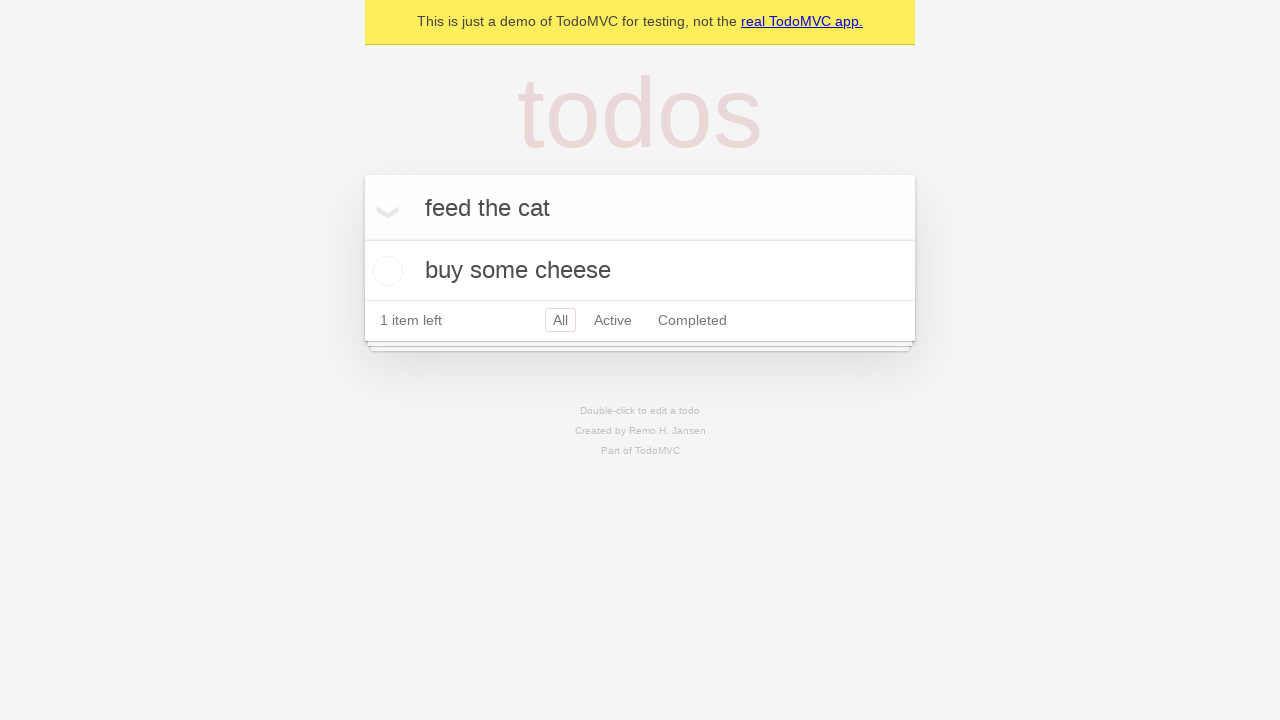

Pressed Enter to create second todo on internal:attr=[placeholder="What needs to be done?"i]
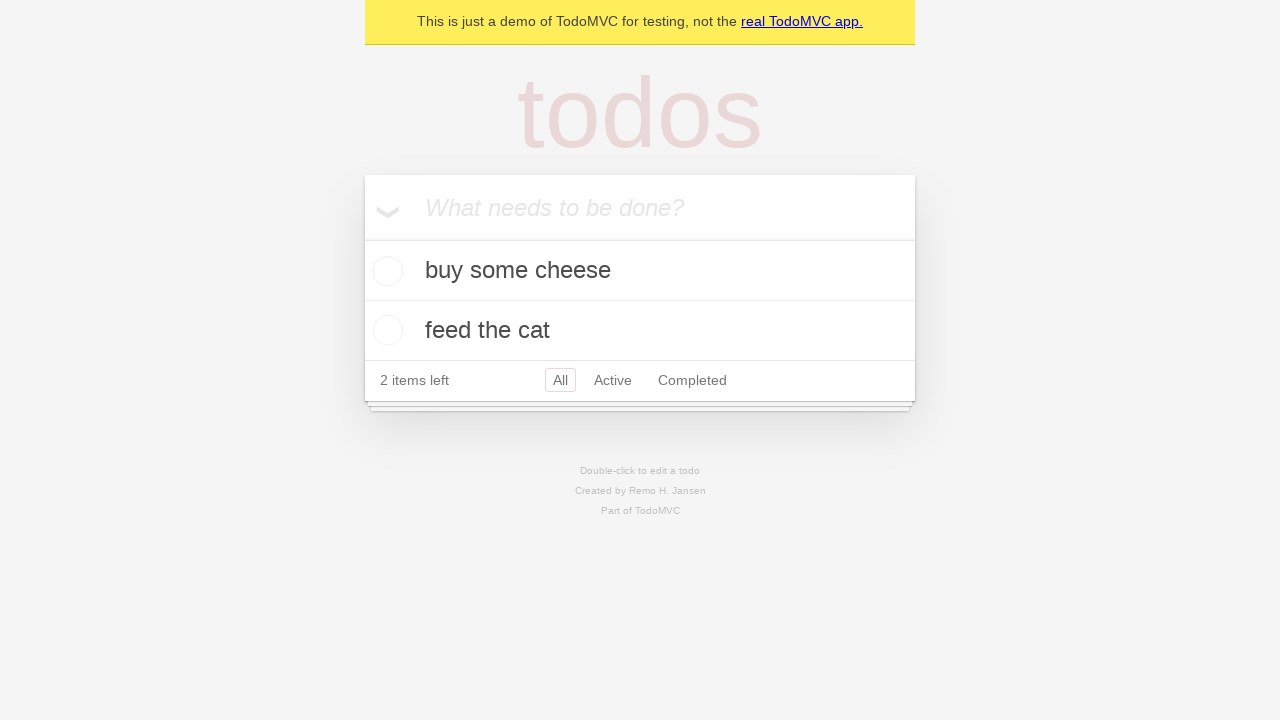

Both todo items are visible in the list
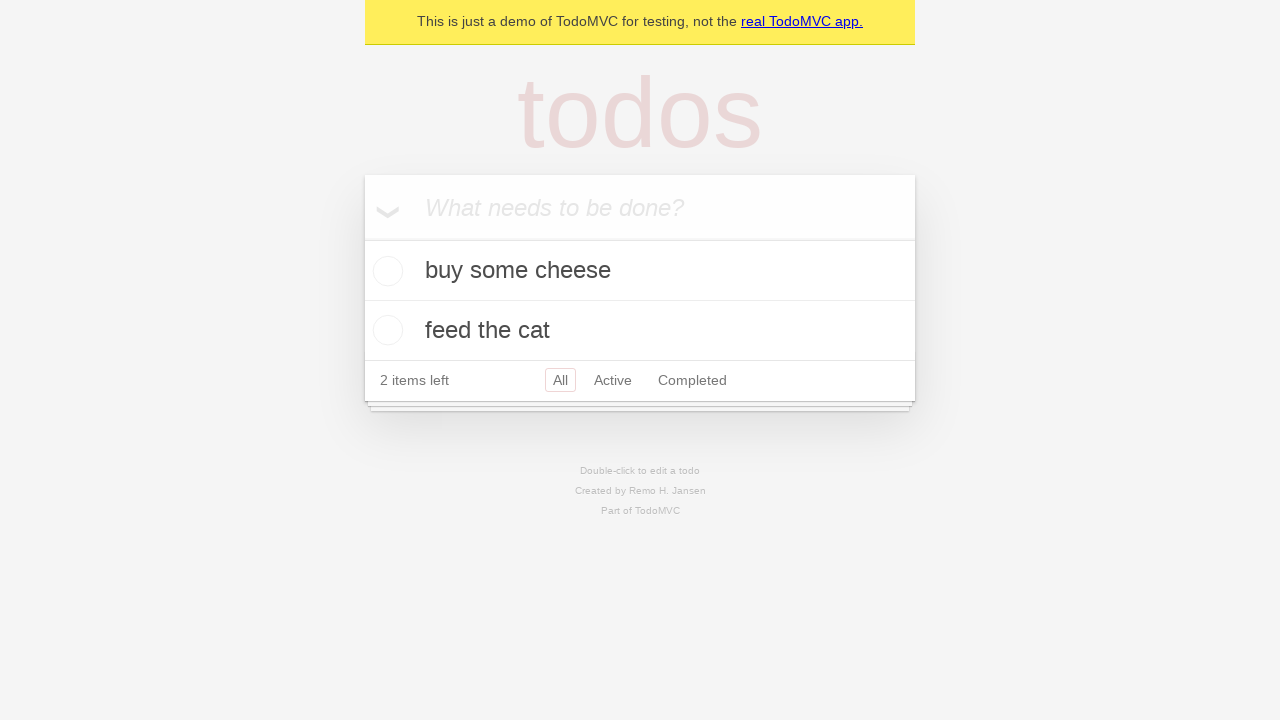

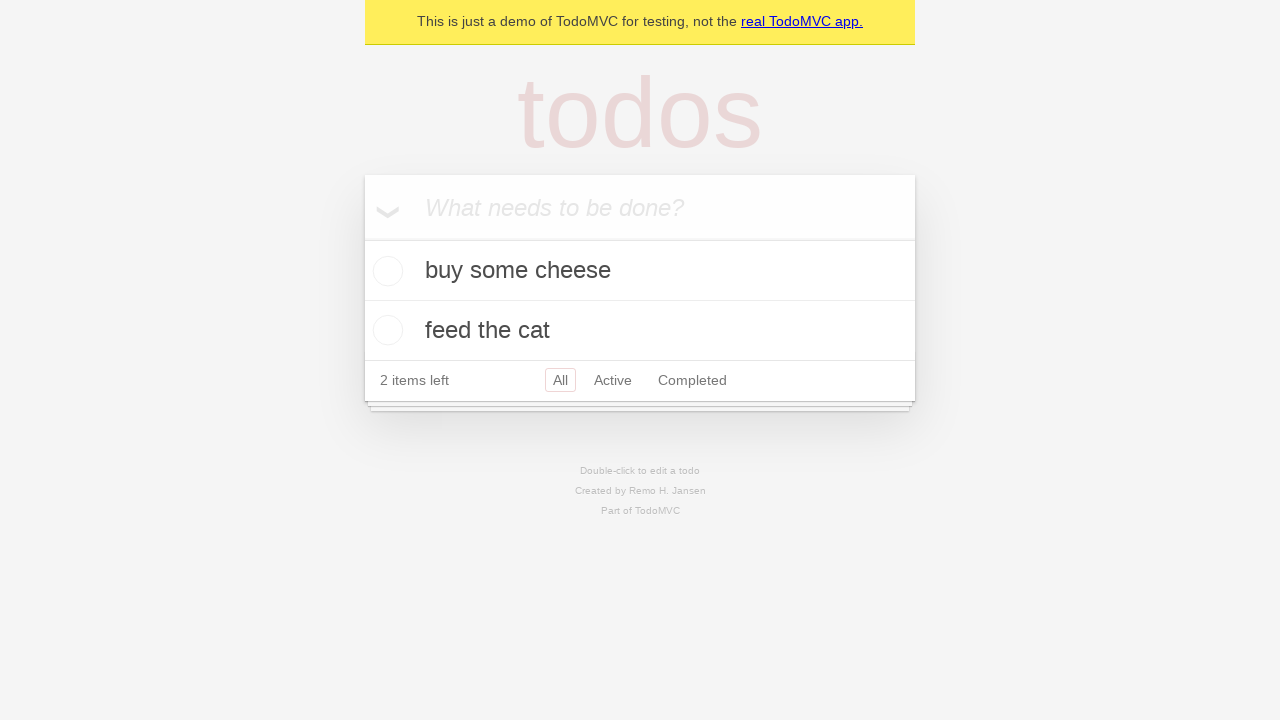